Tests multi-window handling by clicking a privacy link that opens a new window, switching between parent and child windows, and then closing the child window.

Starting URL: https://login.salesforce.com/

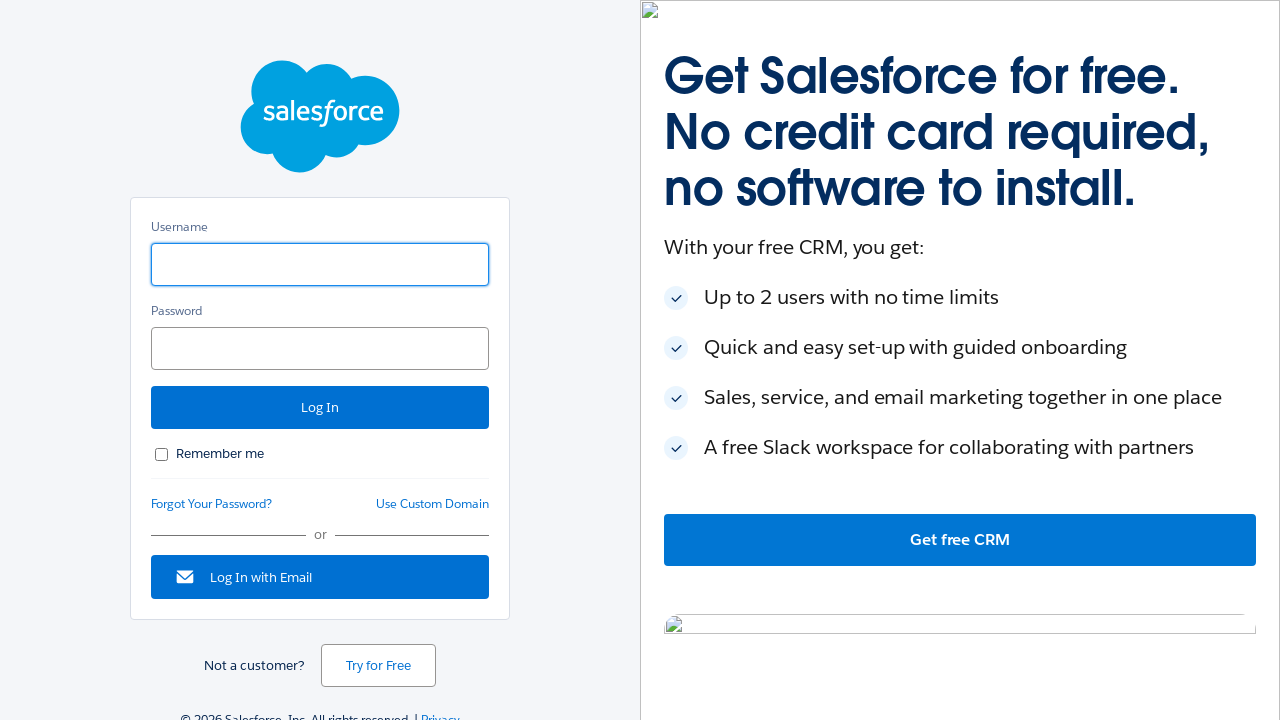

Waited 2 seconds for page to load
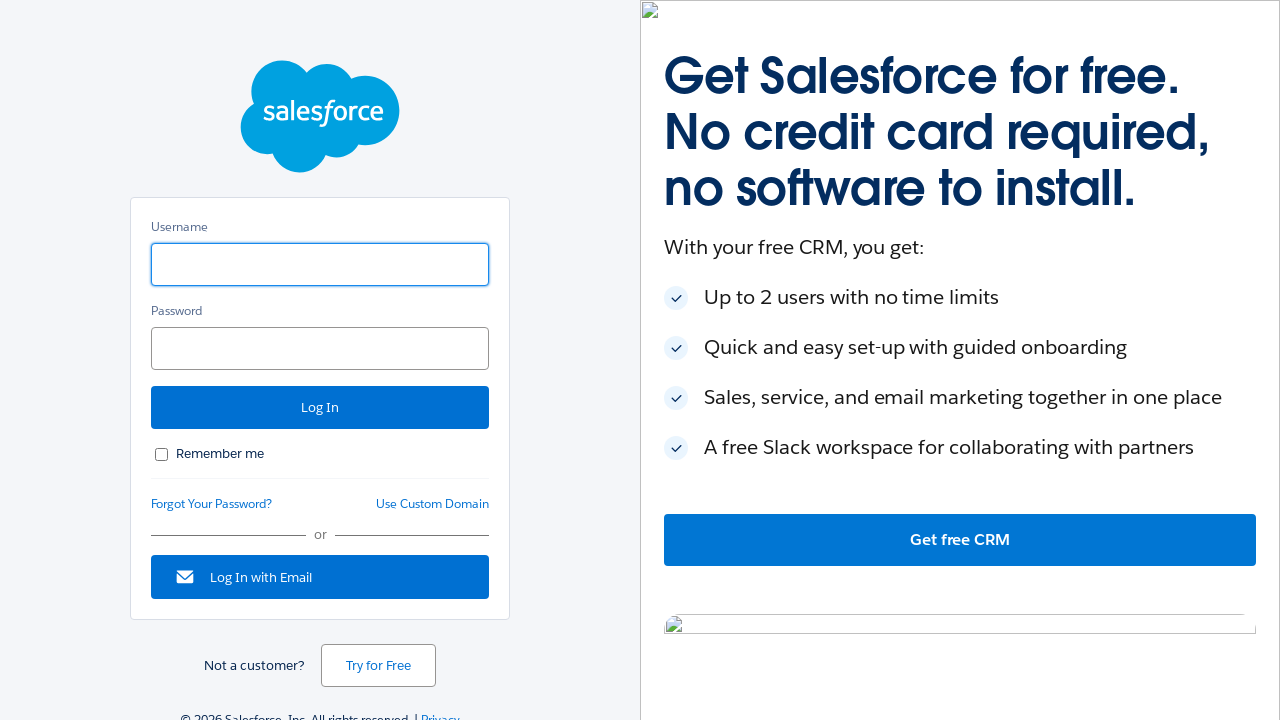

Clicked privacy link which opened a new window at (440, 712) on #privacy-link
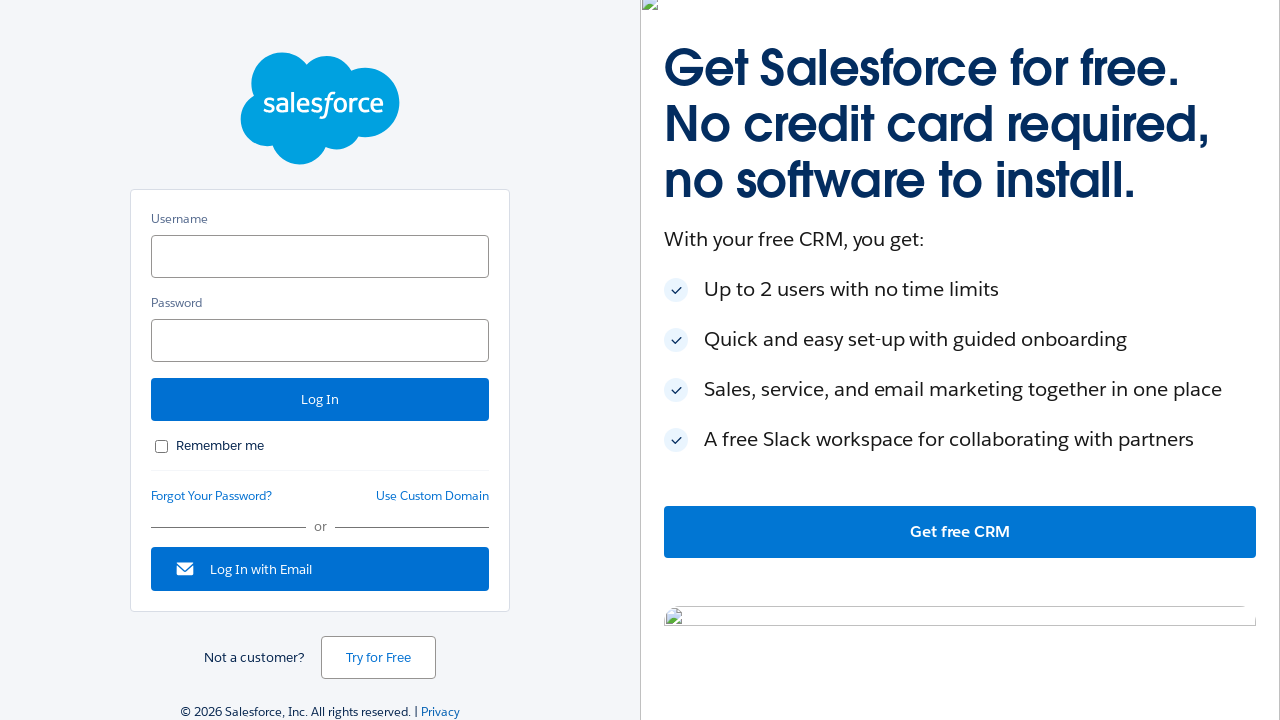

Captured reference to child window
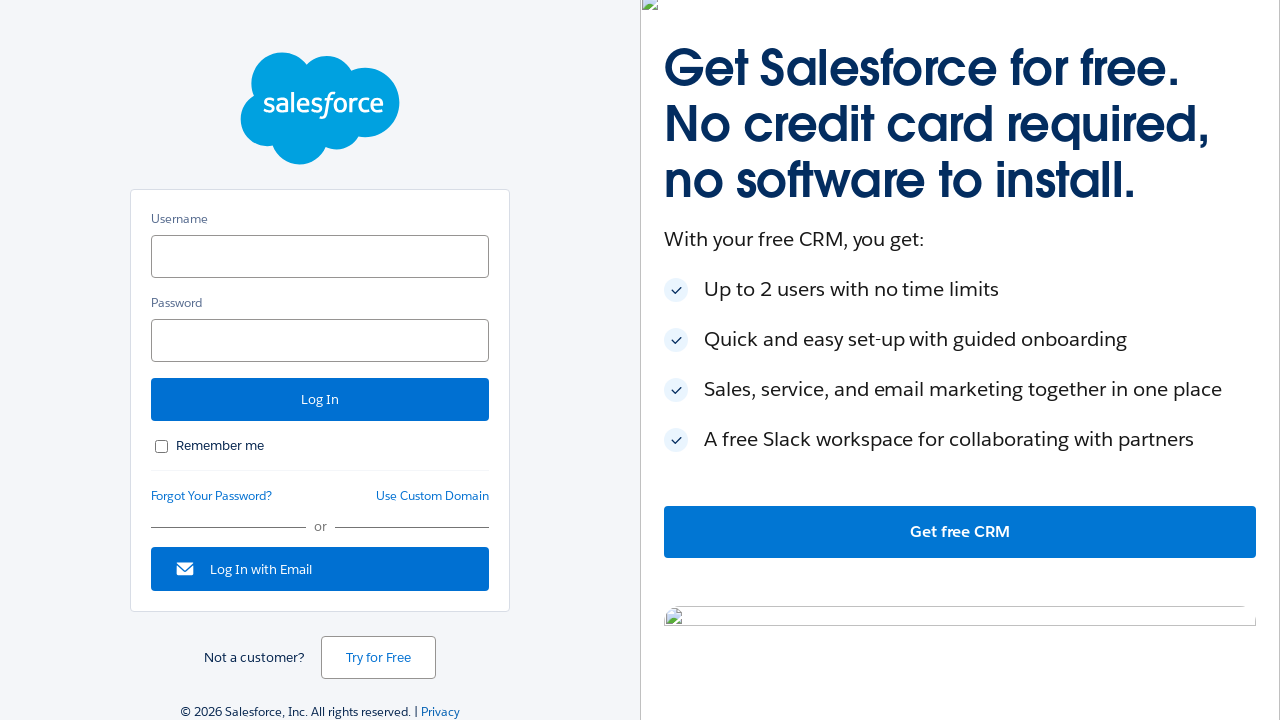

Parent window title: Login | Salesforce
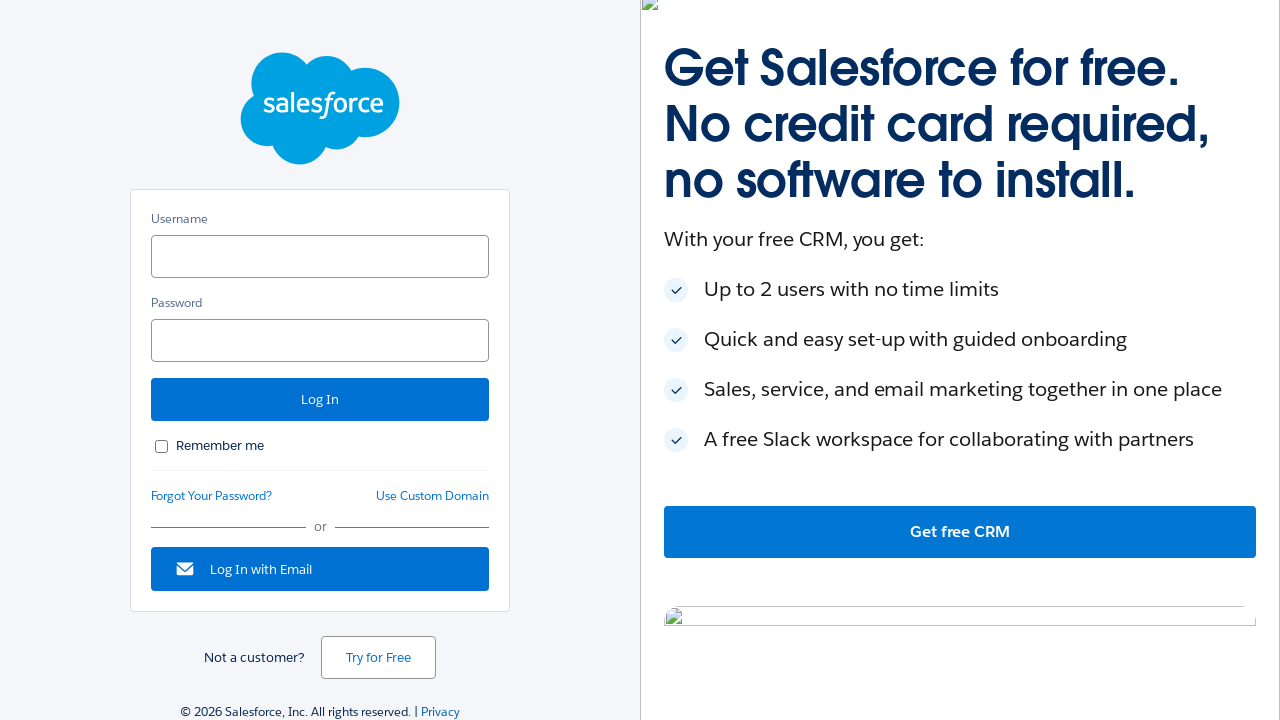

Child window loaded
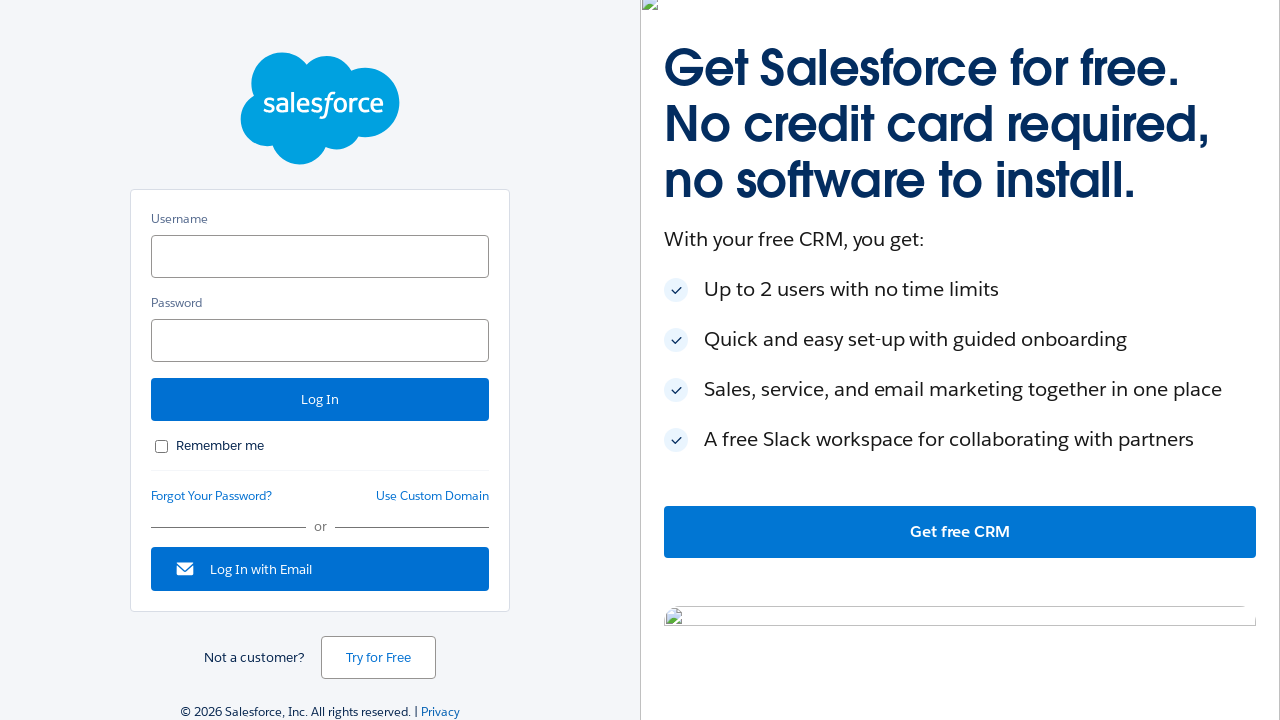

Child window title: 
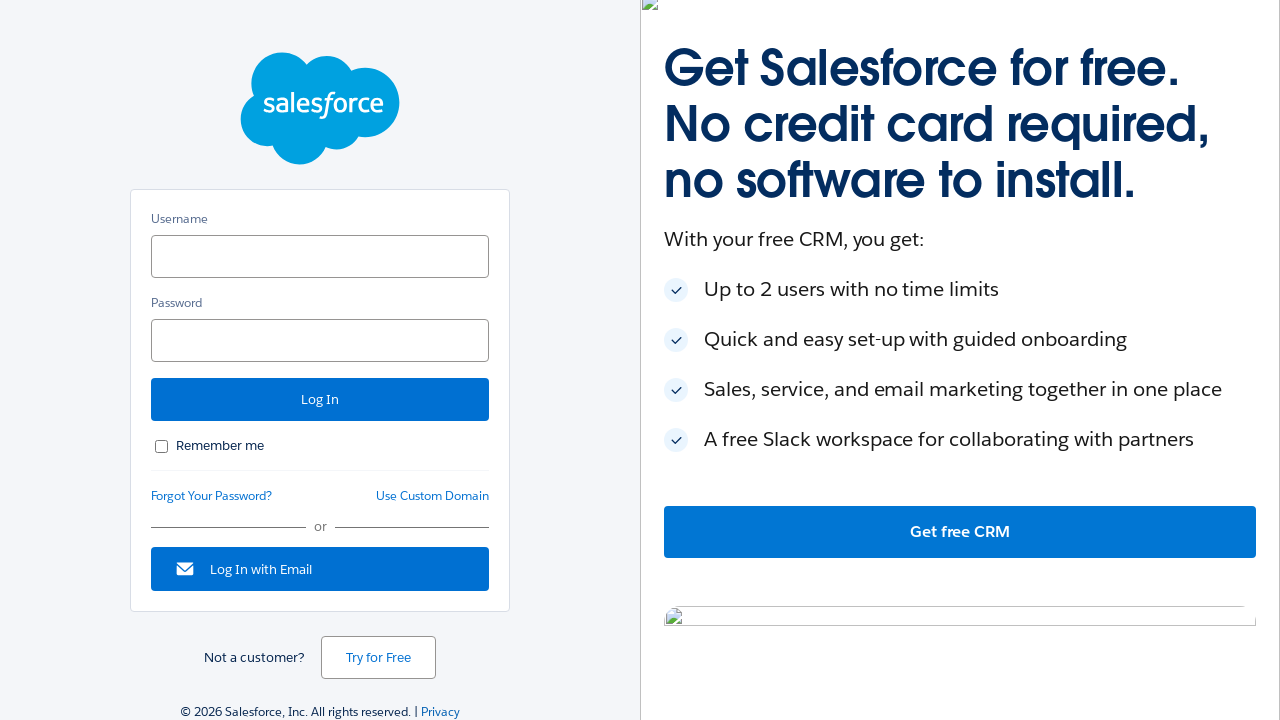

Switched back to parent window: Login | Salesforce
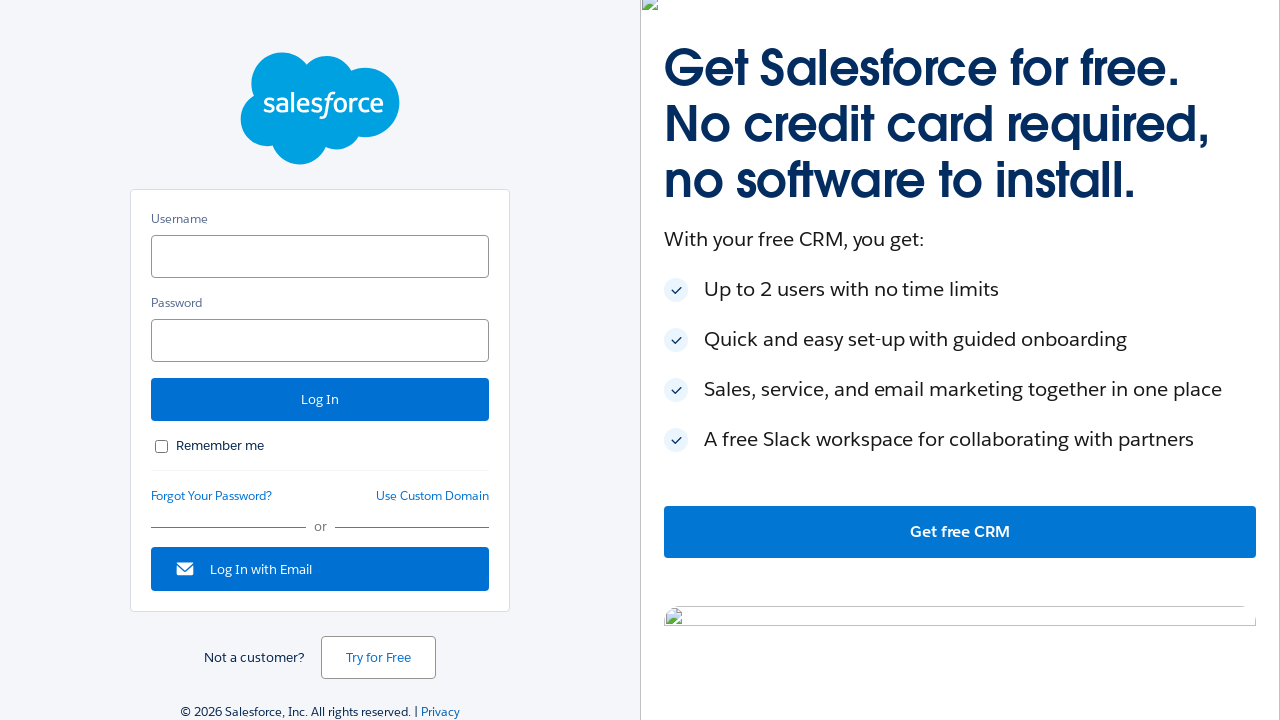

Waited 8 seconds before closing child window
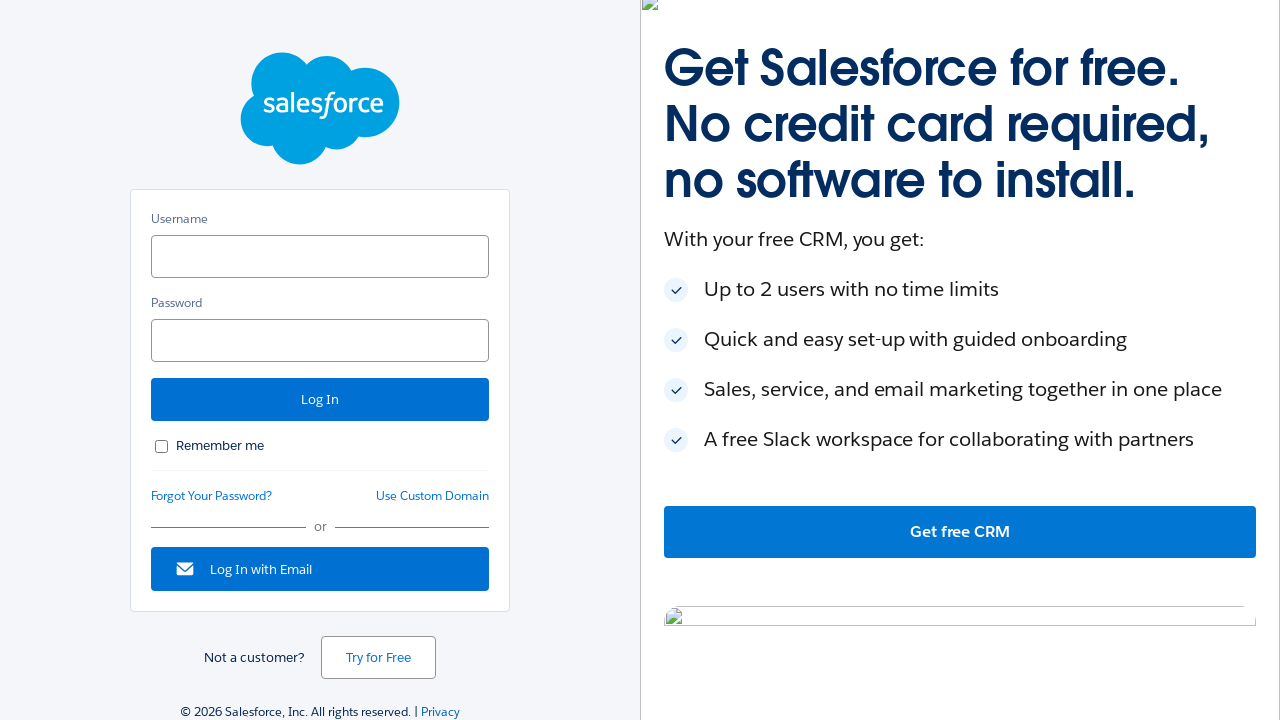

Closed child window
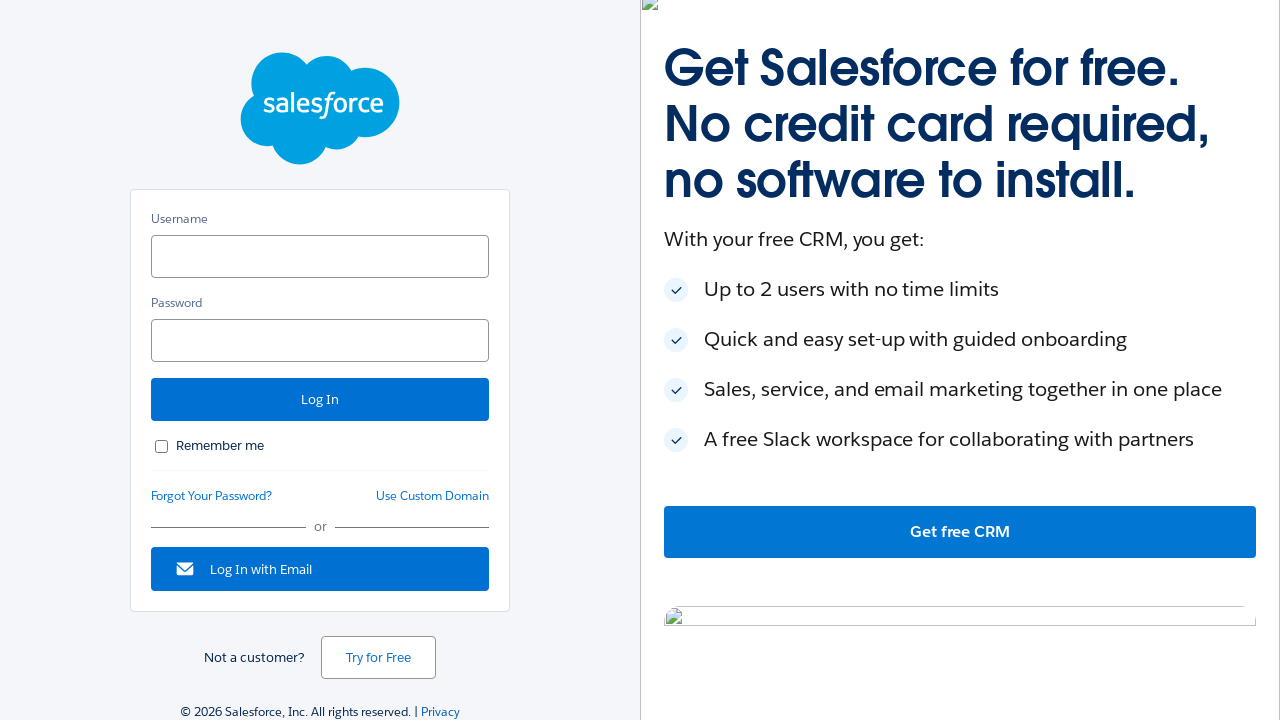

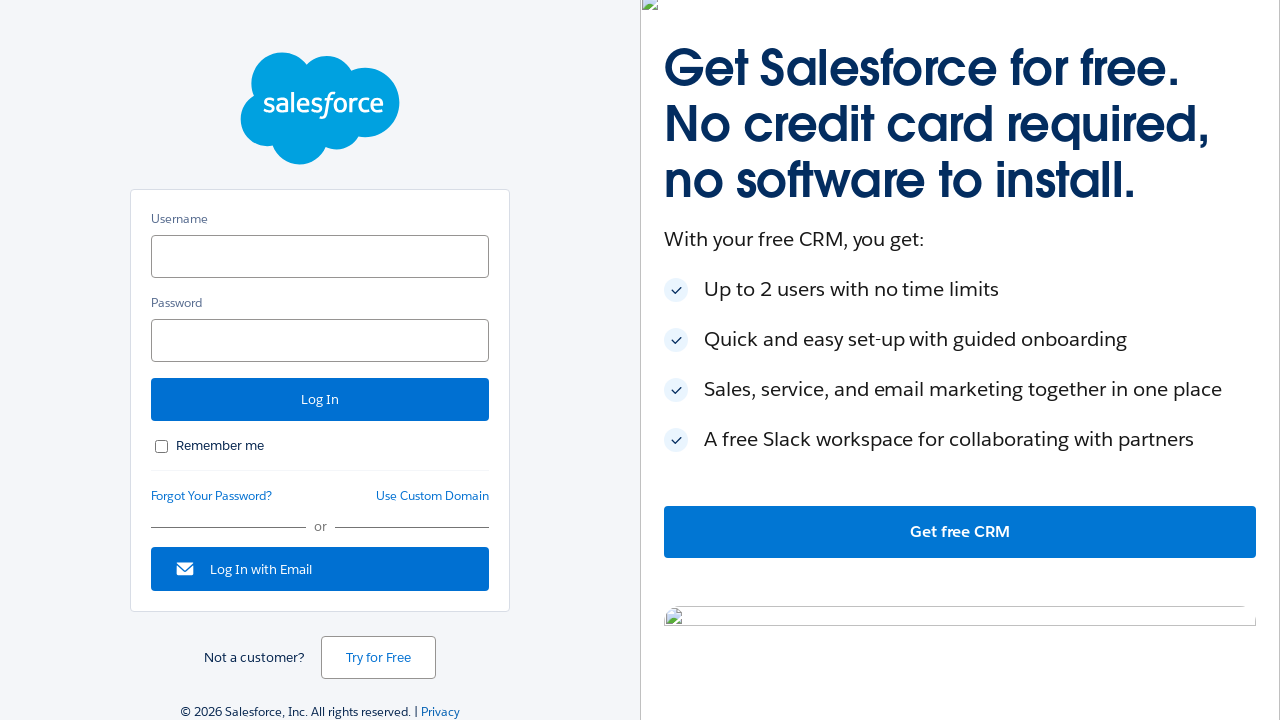